Navigates to the Rahul Shetty Academy homepage and verifies the page loads successfully.

Starting URL: https://rahulshettyacademy.com/#/index

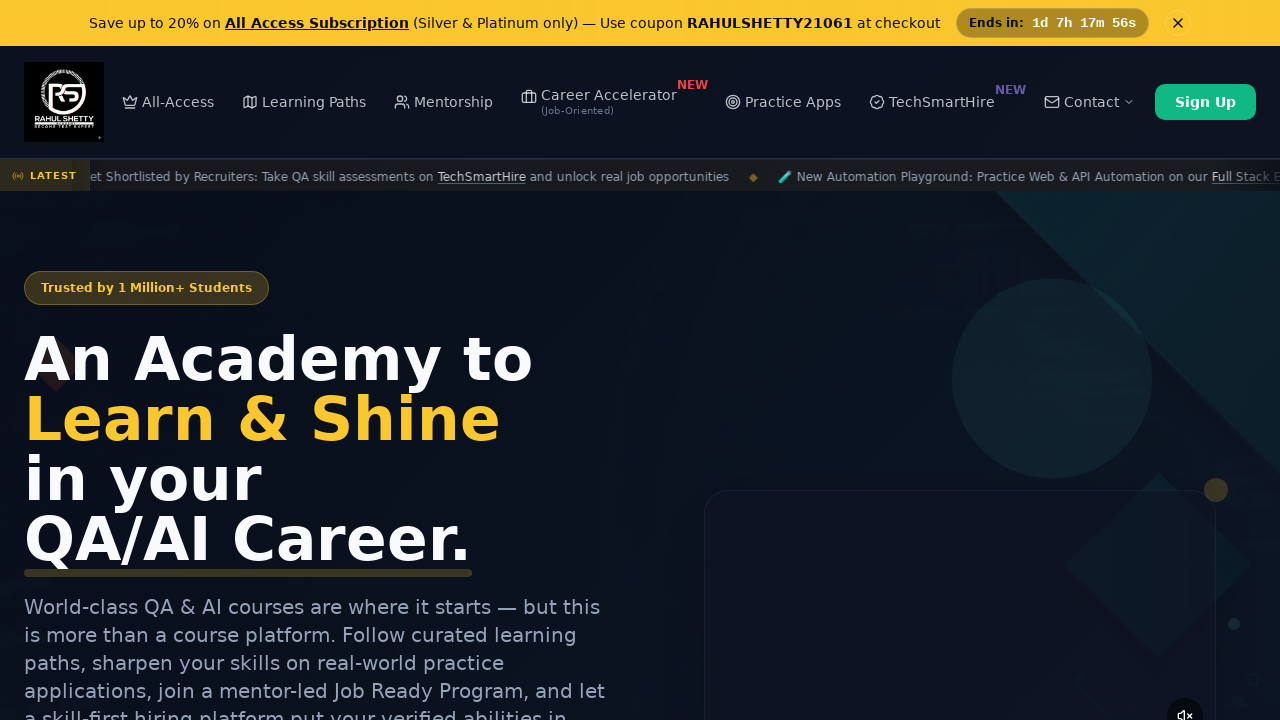

Waited for page to reach networkidle load state
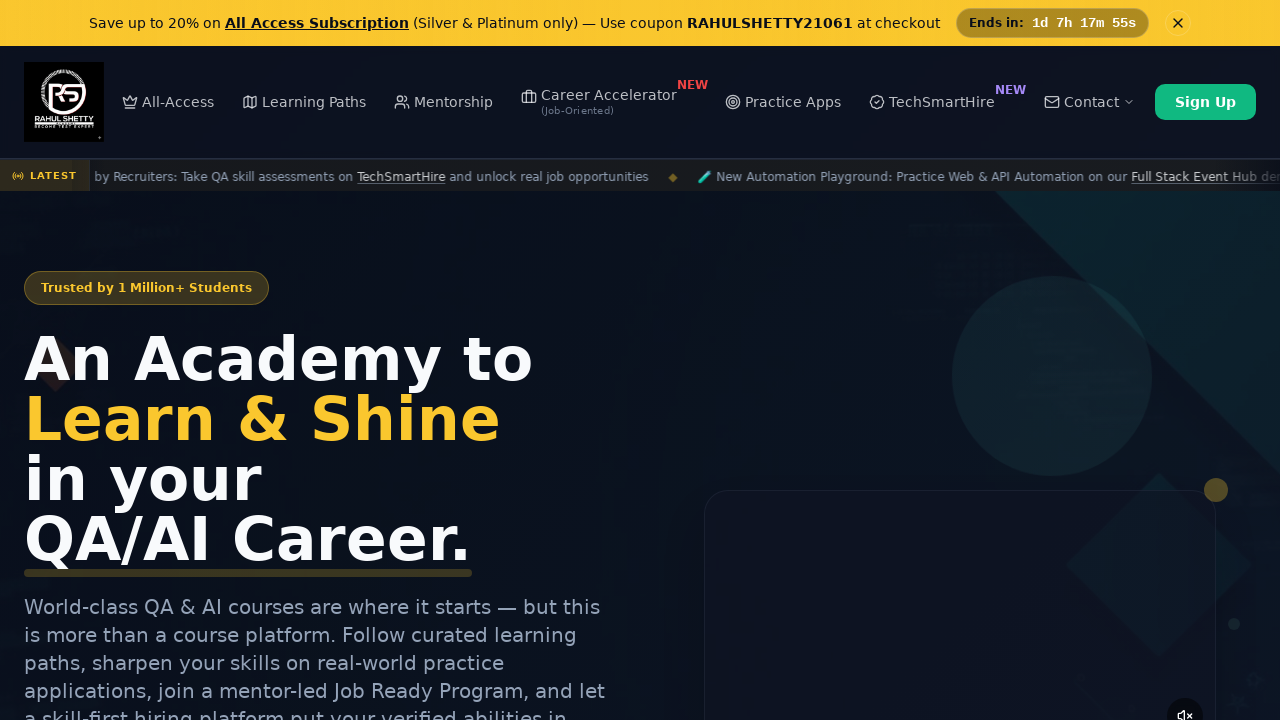

Verified body element is present on Rahul Shetty Academy homepage
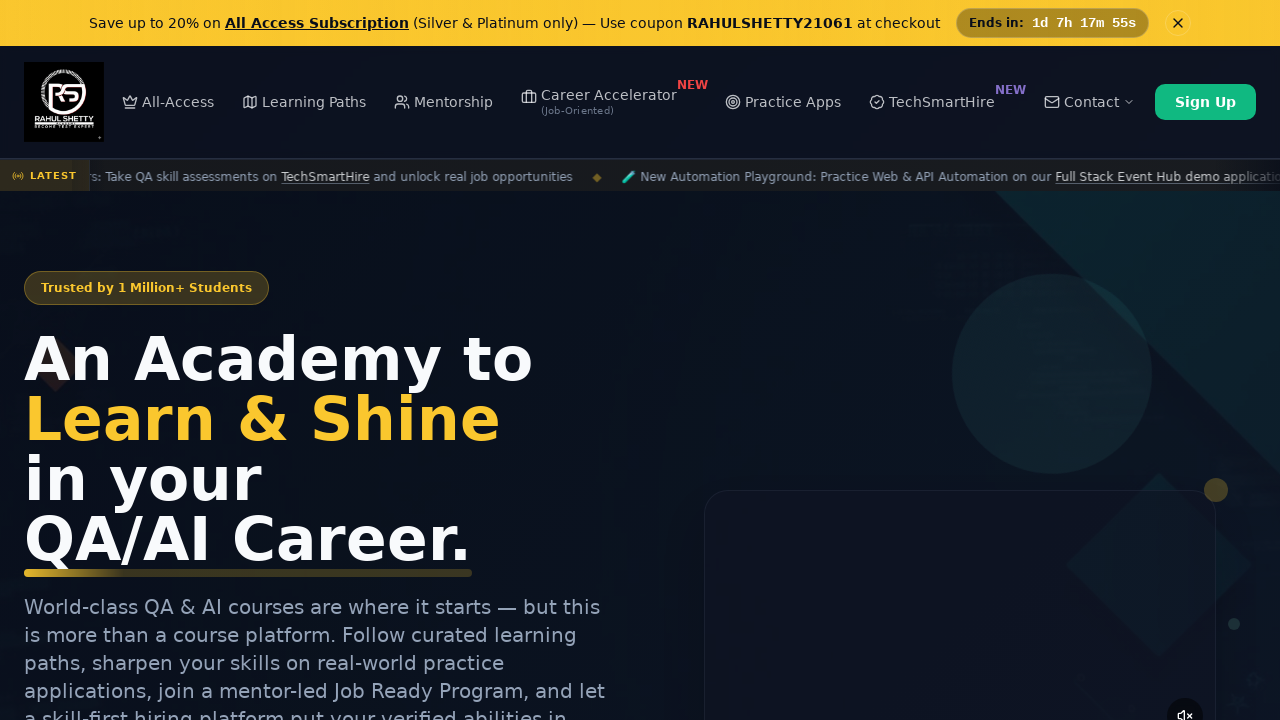

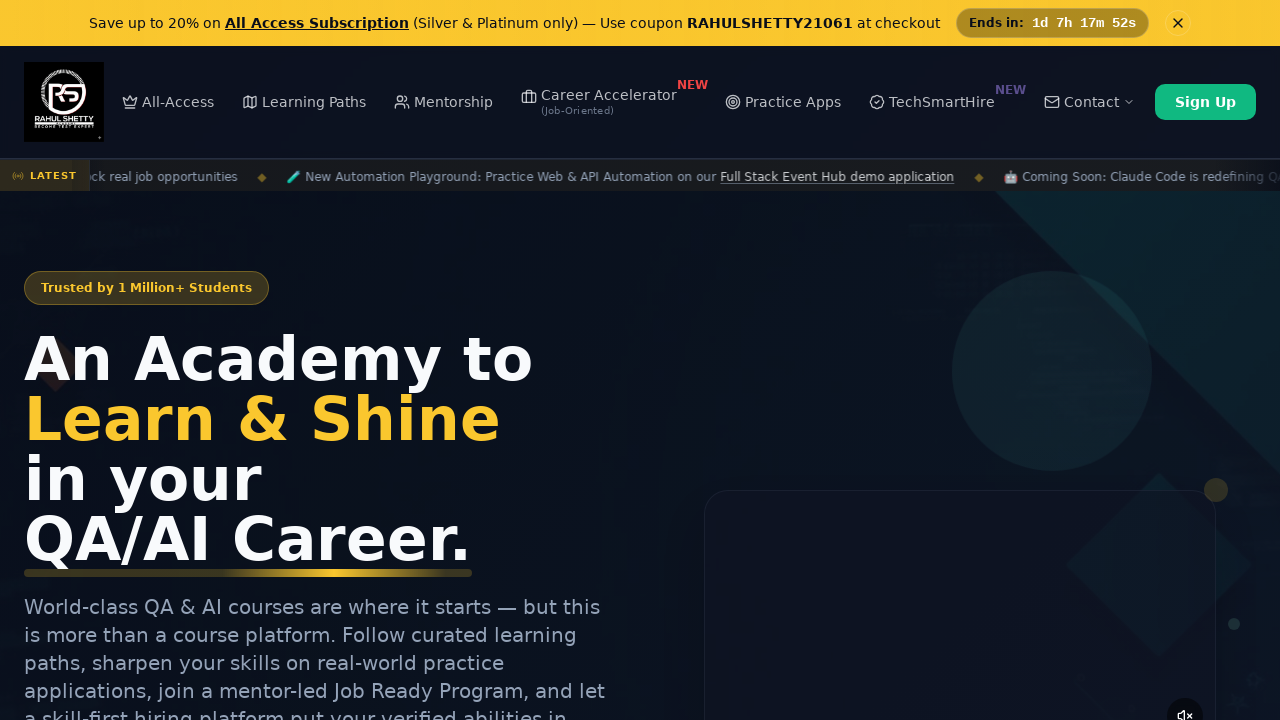